Navigates to the Calley Pro Features page and waits for it to load with a desktop viewport.

Starting URL: https://www.getcalley.com/calley-pro-features/

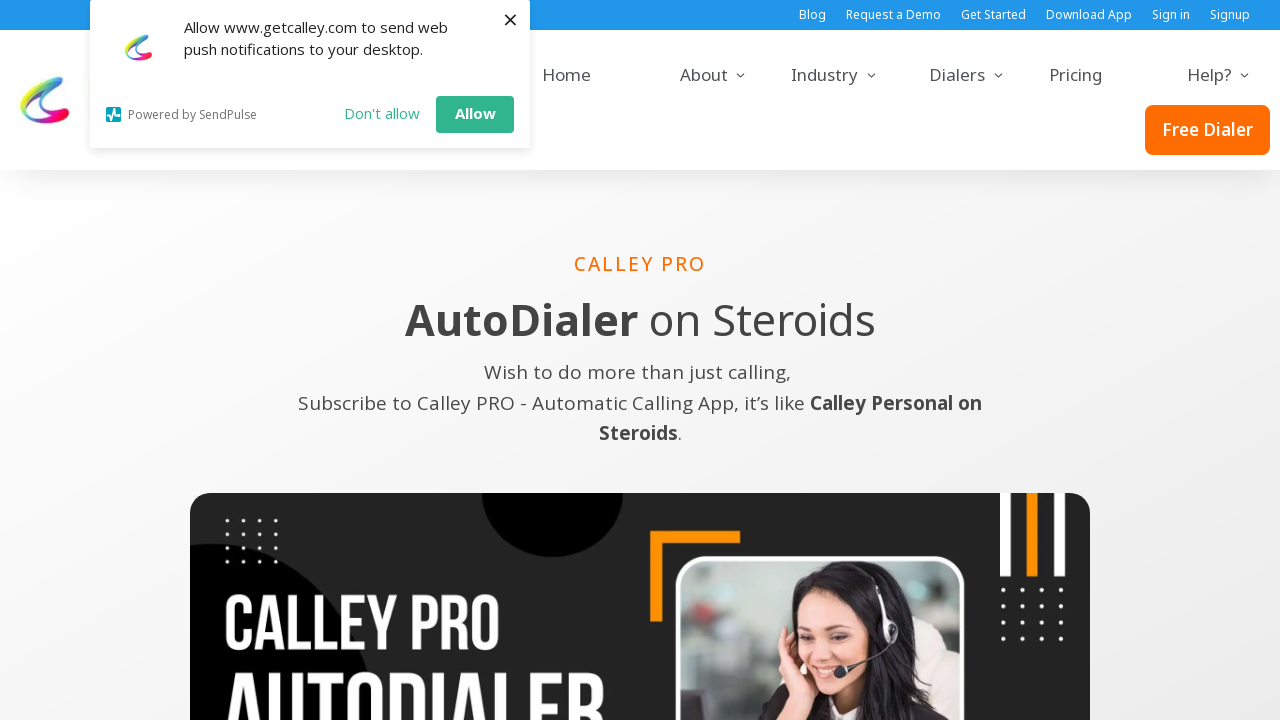

Set viewport to desktop size (1366x768)
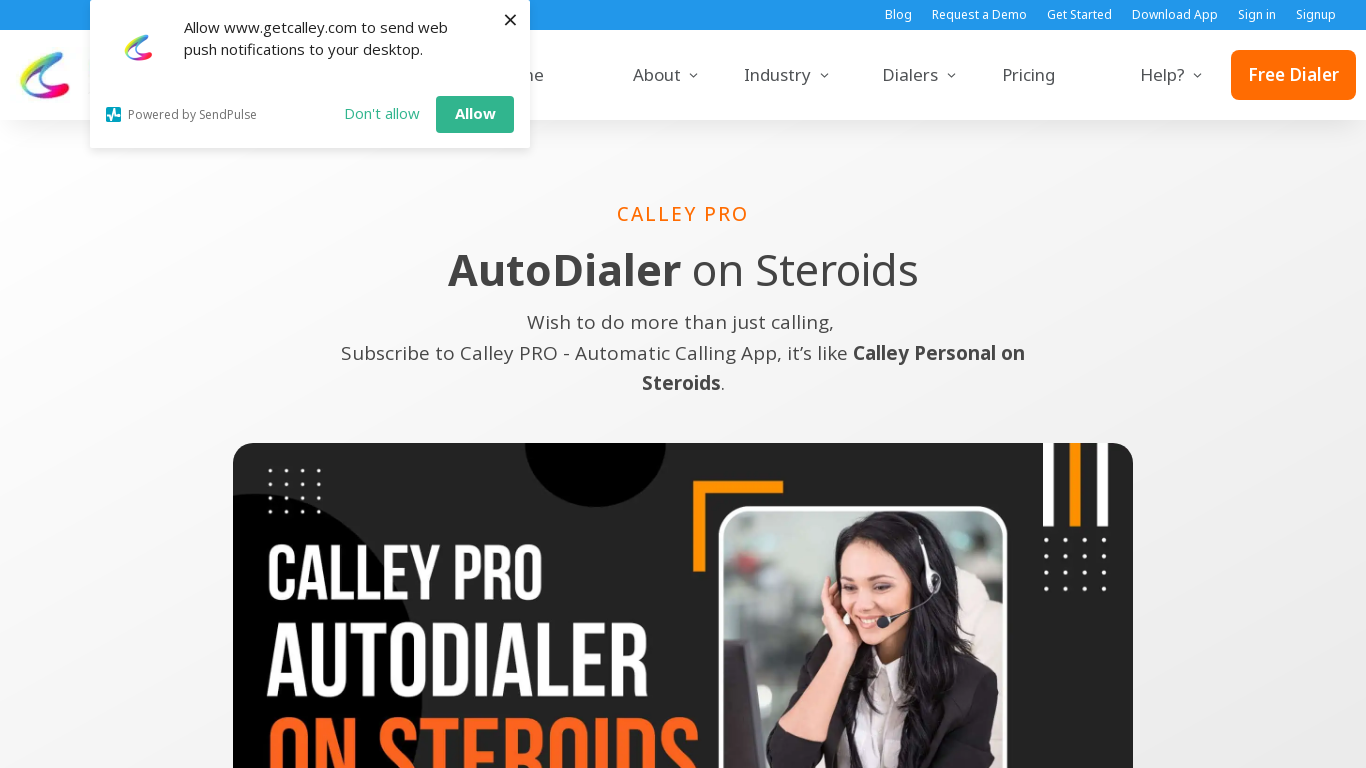

Calley Pro Features page loaded with networkidle state
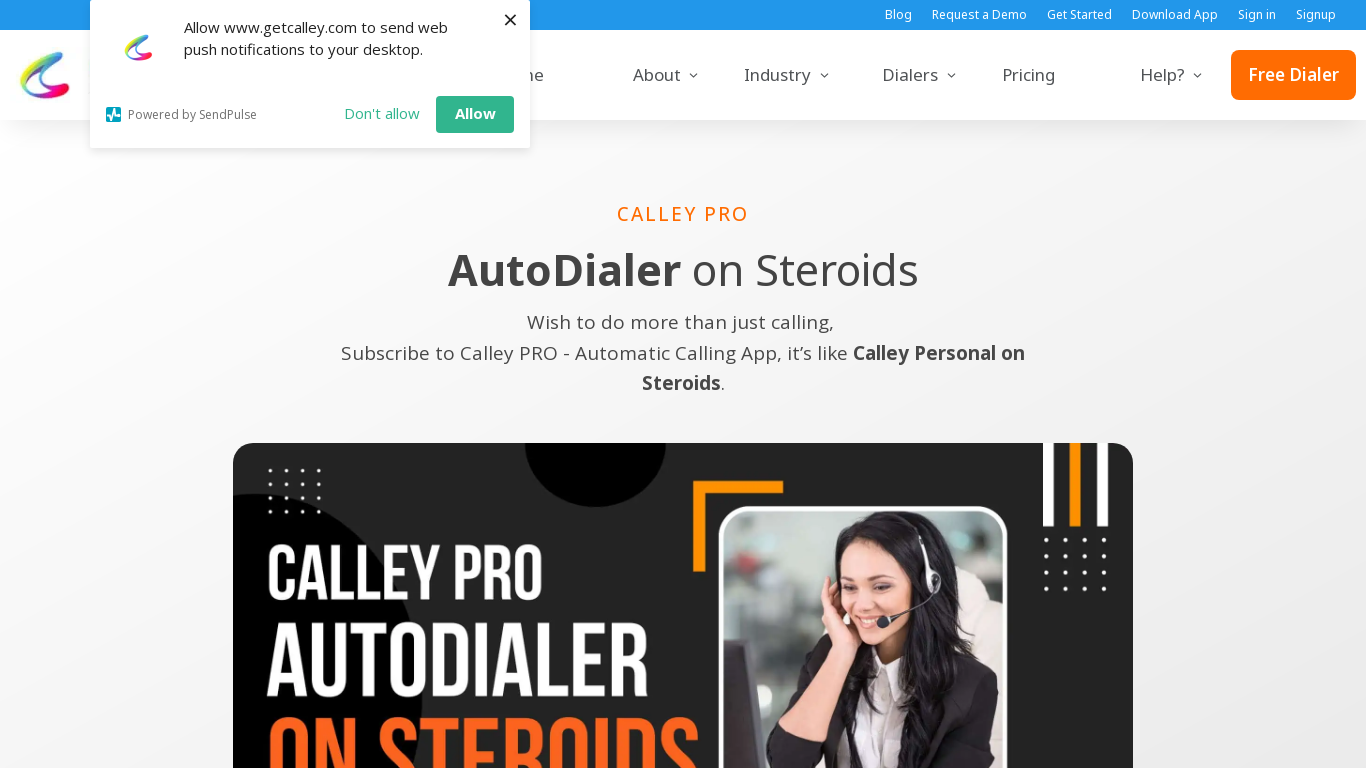

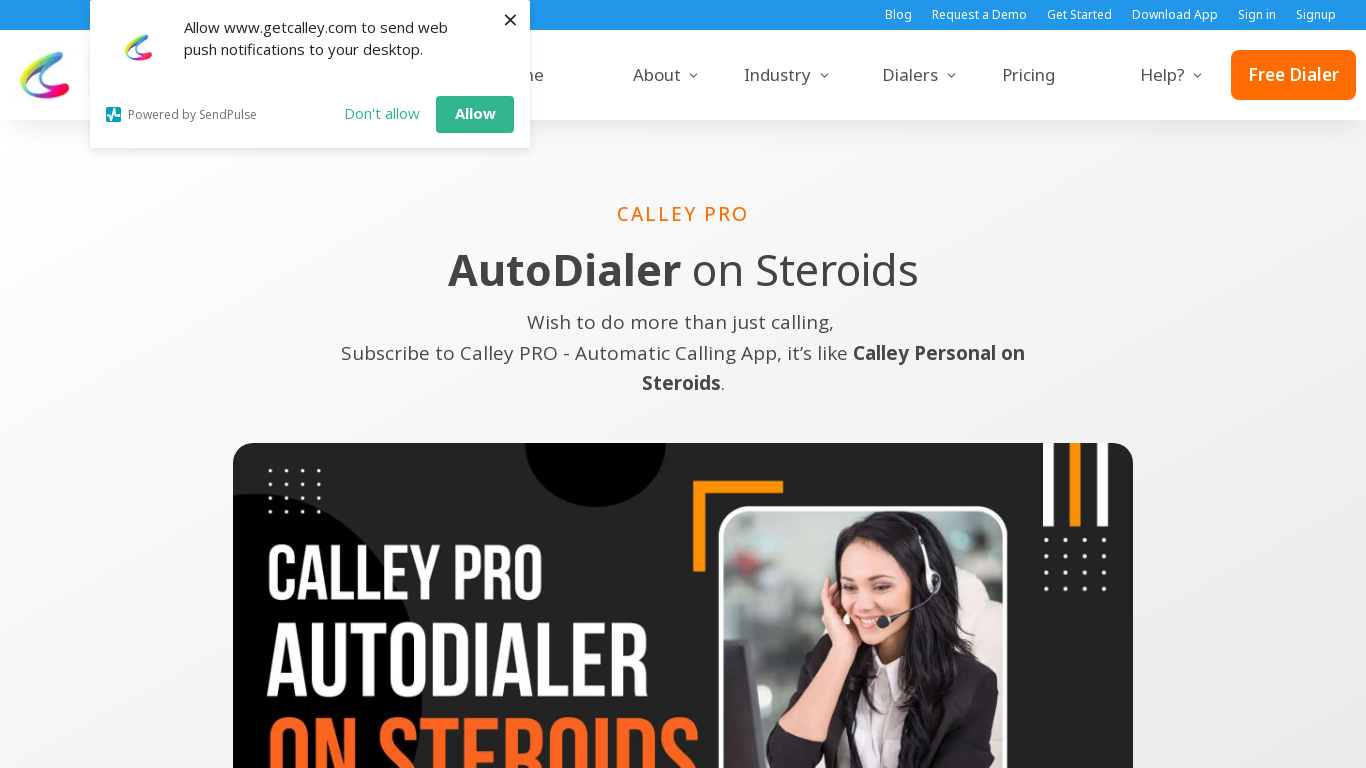